Navigates to Aaj Tak news website and verifies the page title is displayed

Starting URL: https://www.aajtak.in/

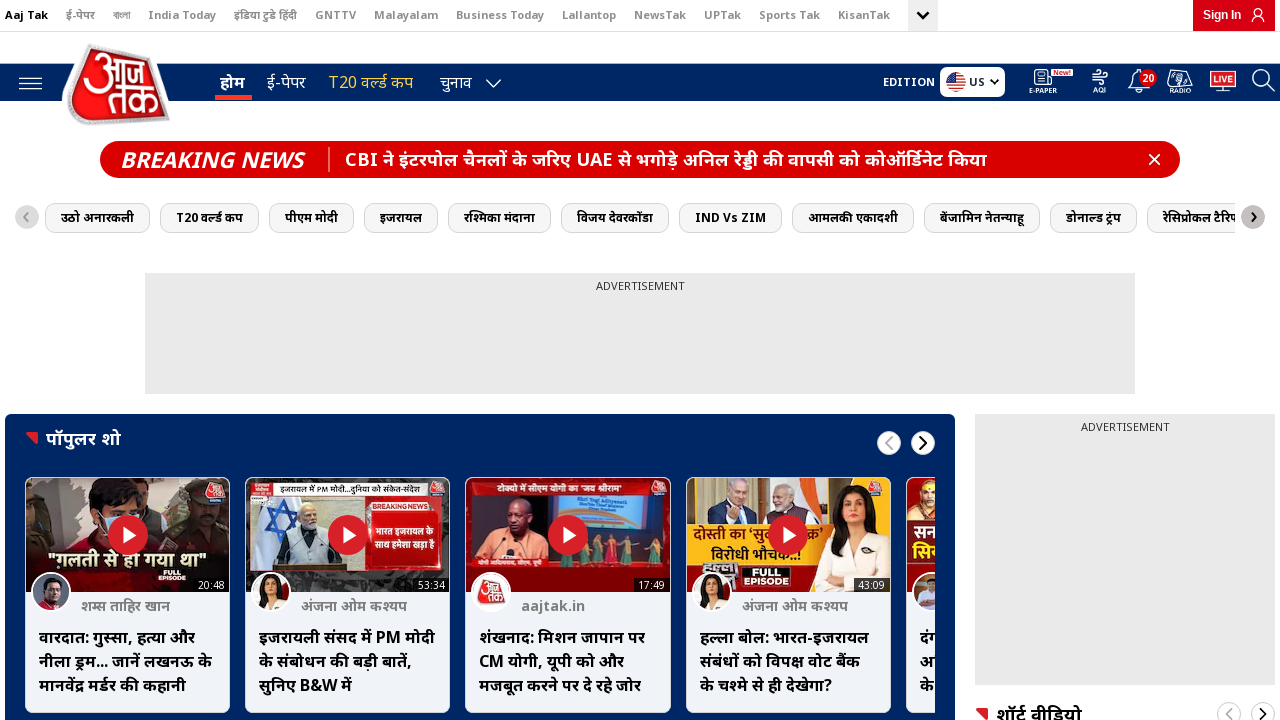

Navigated to Aaj Tak news website
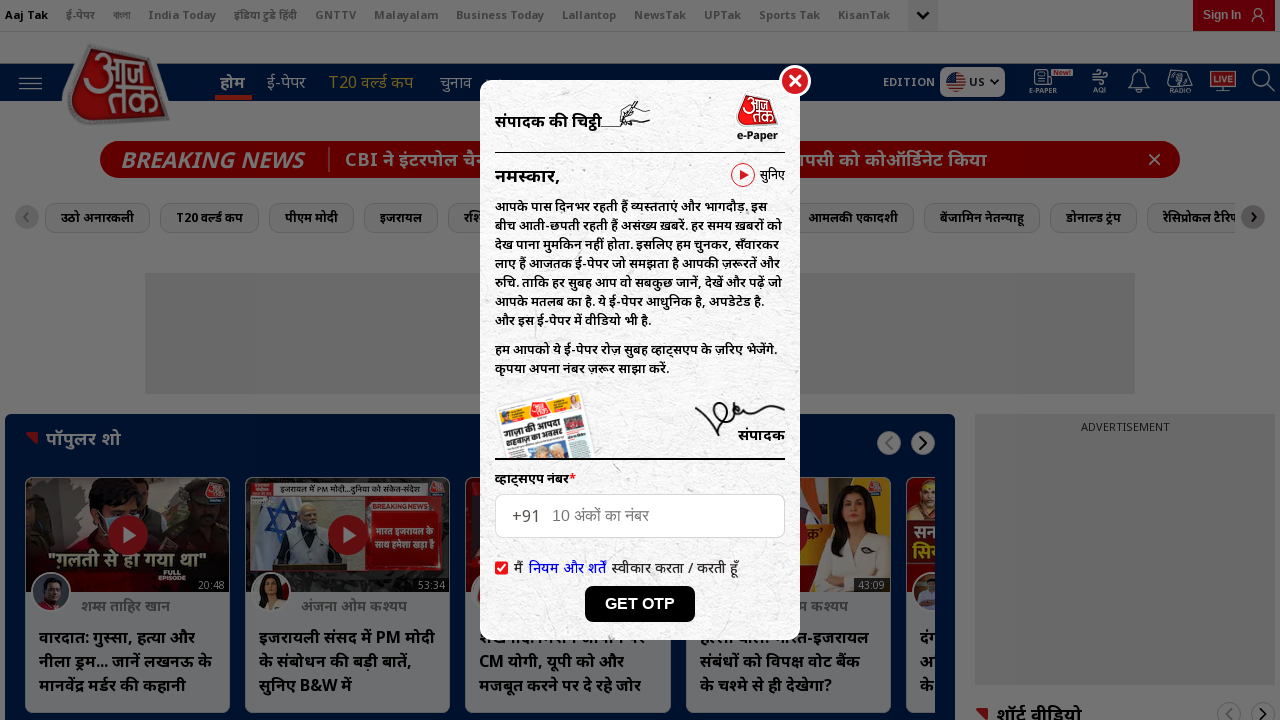

Retrieved page title: Hindi news, हिंदी न्यूज़ , Hindi Samachar, हिंदी समाचार, Latest News in Hindi, Breaking News in Hindi, ताजा ख़बरें, Aaj Tak News
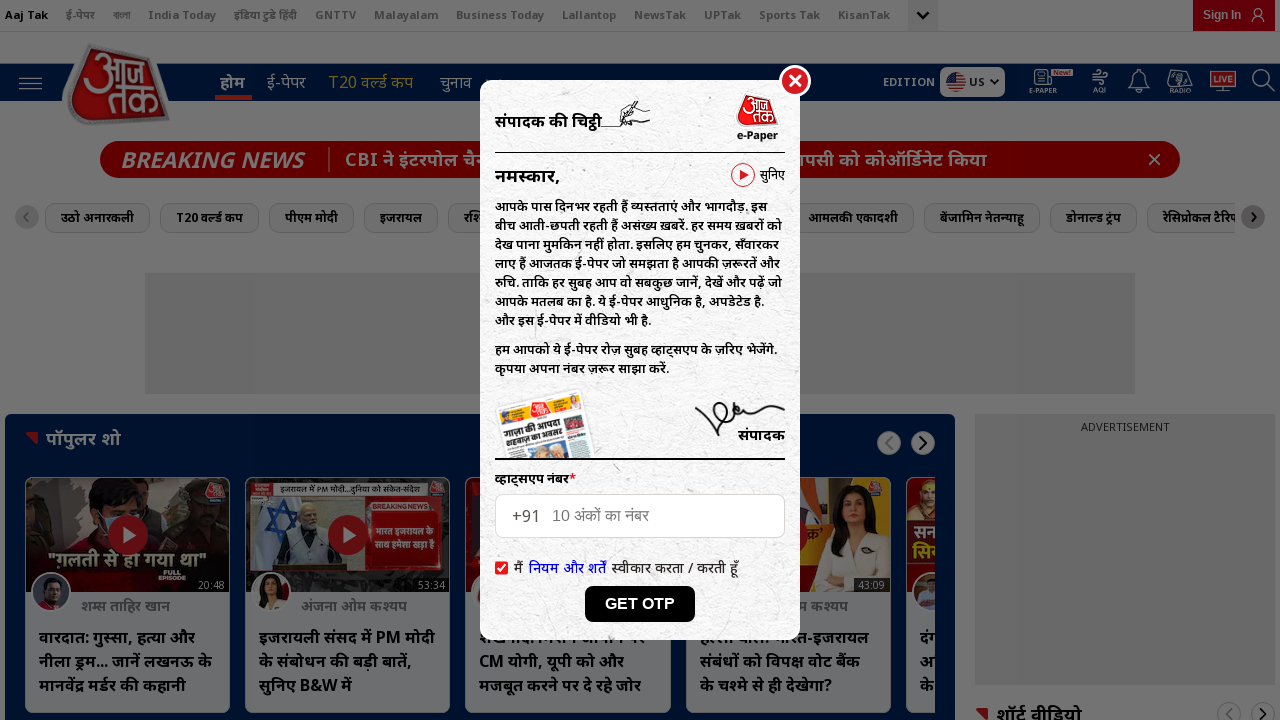

Printed page title to console
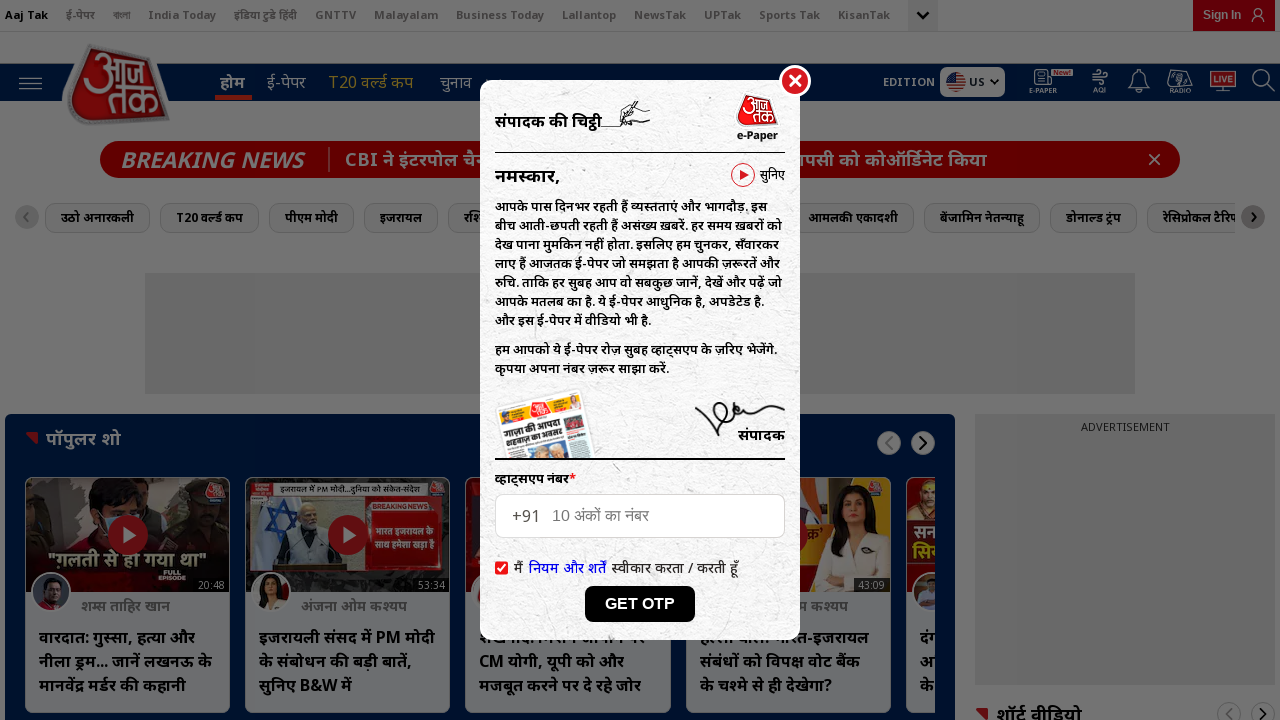

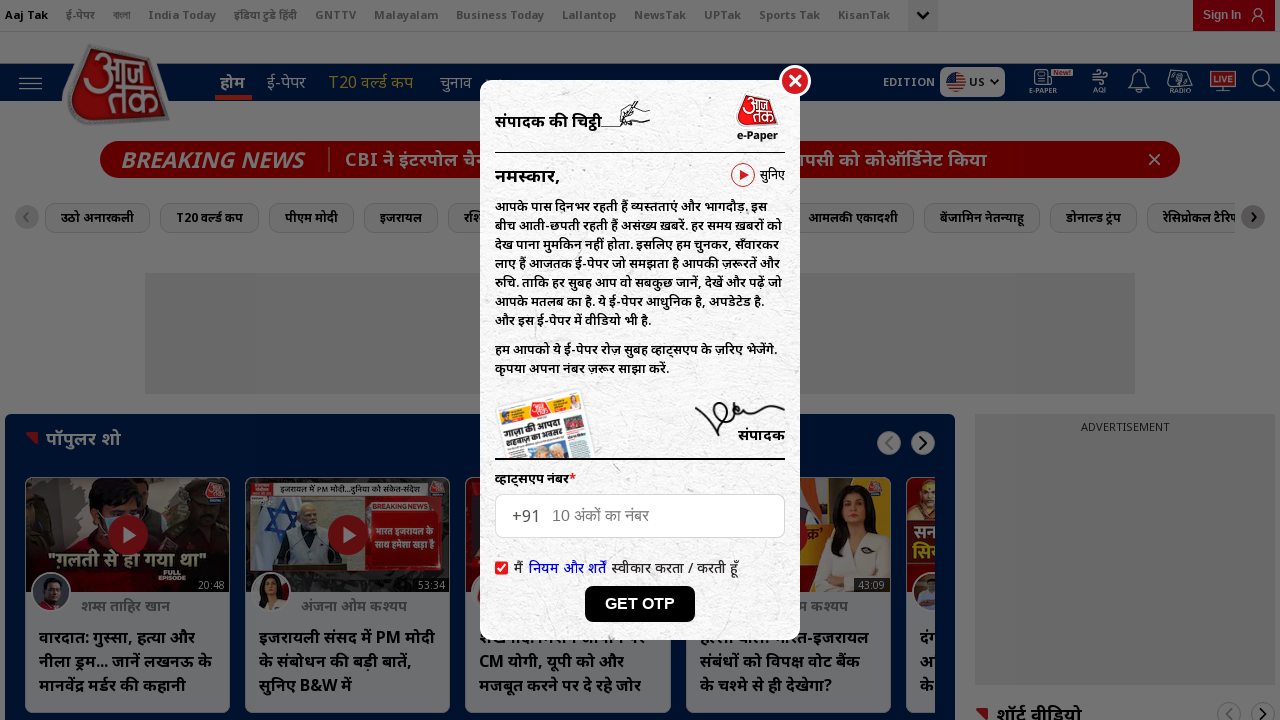